Navigates to the DemoBlaze e-commerce demo site and verifies that links are present on the page

Starting URL: https://www.demoblaze.com/

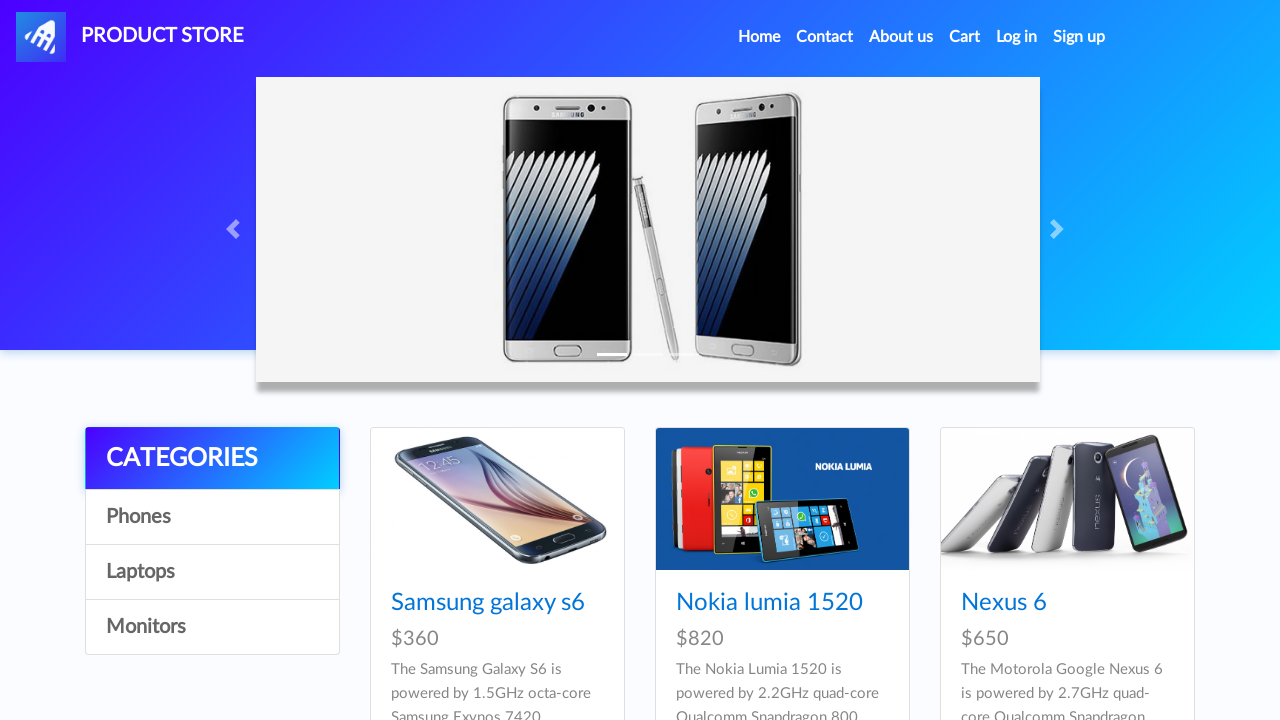

Waited for links to load on DemoBlaze homepage
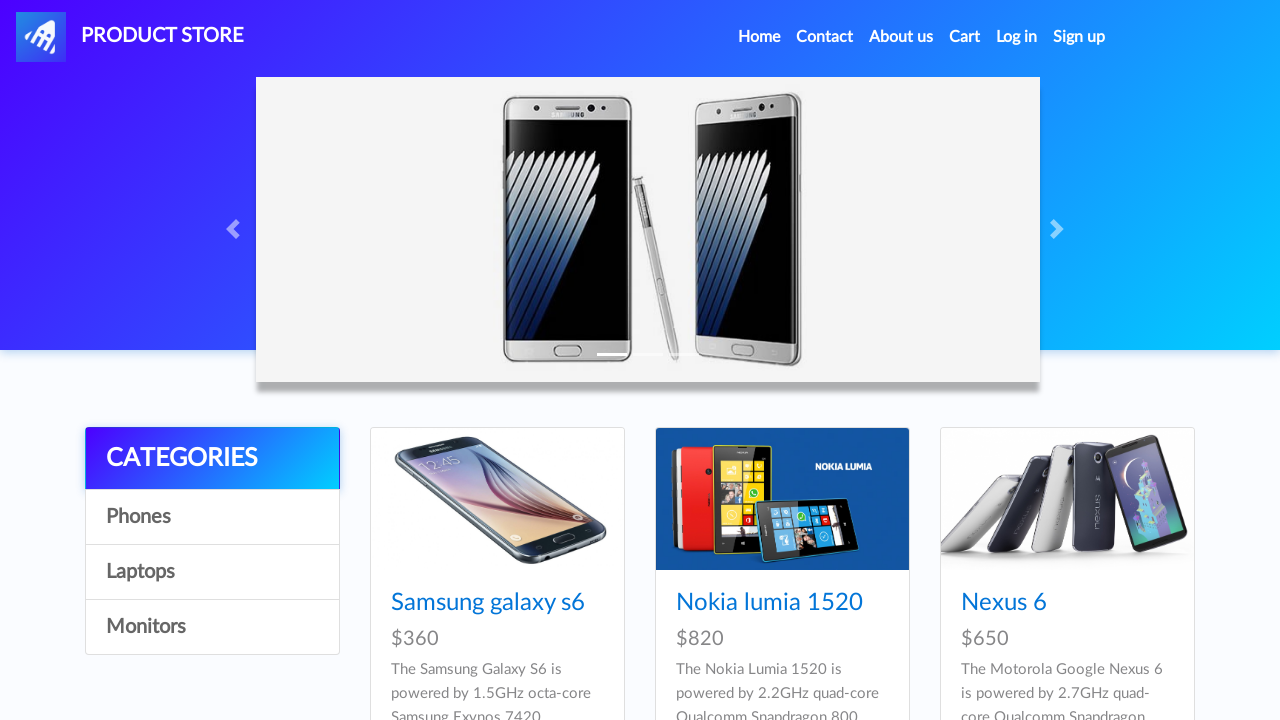

Located all links on the page
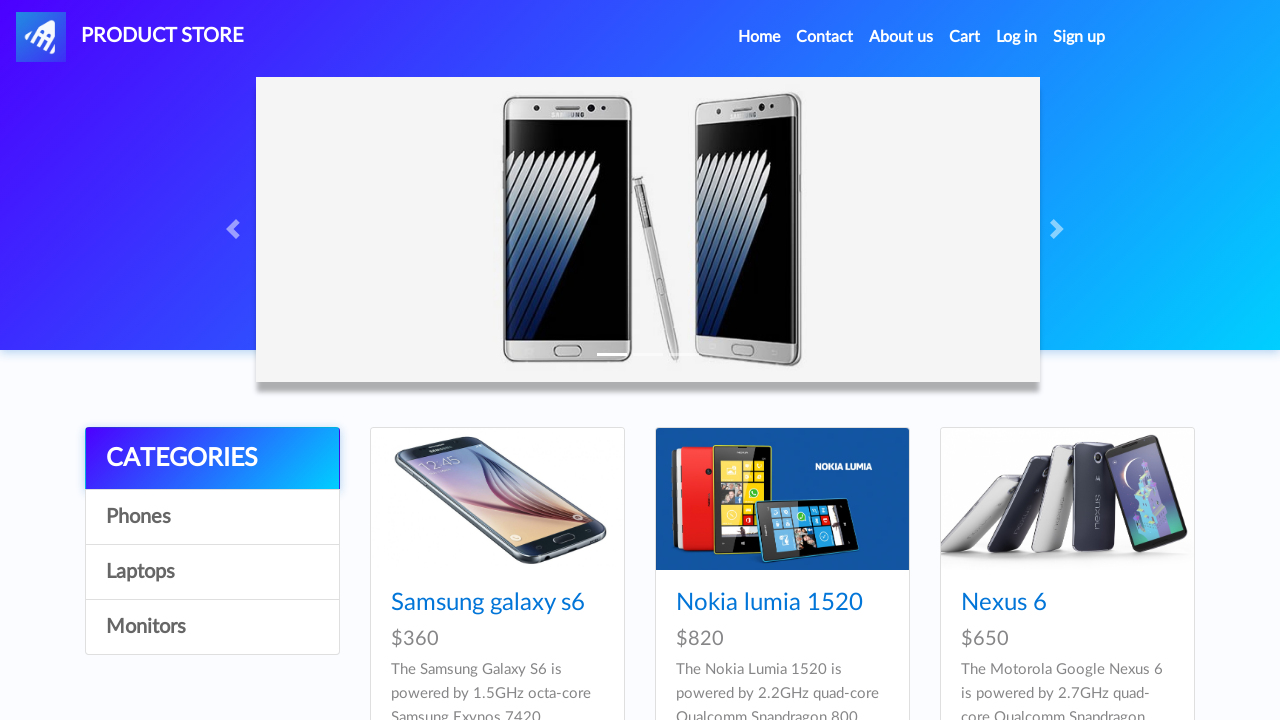

Verified that links are present on the DemoBlaze homepage
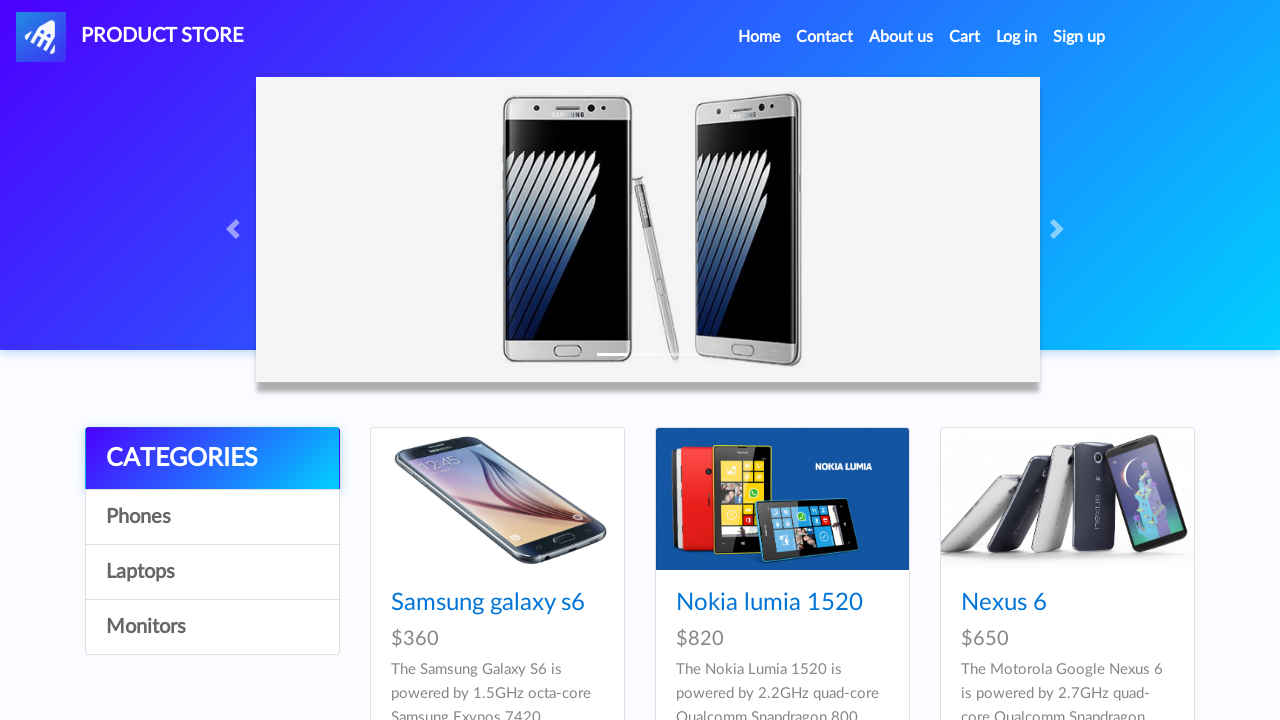

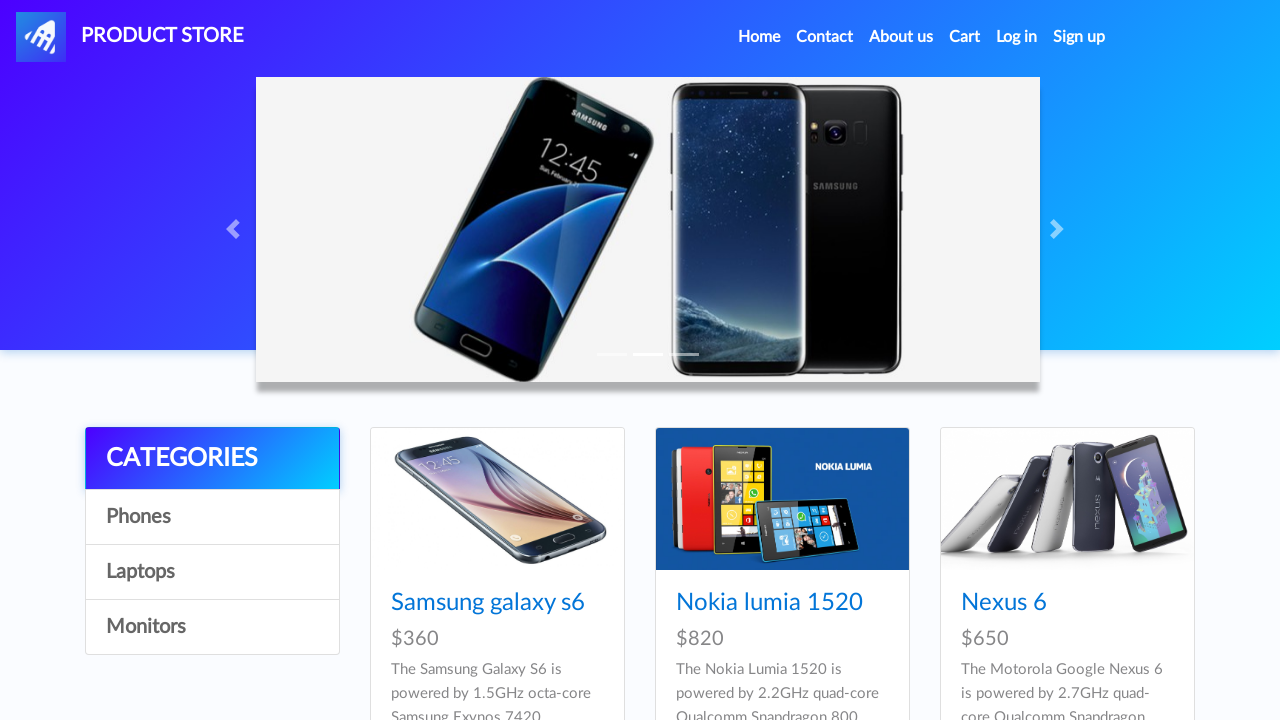